Tests right-click (context menu) action on a clickable element

Starting URL: https://selenium.dev/selenium/web/mouse_interaction.html

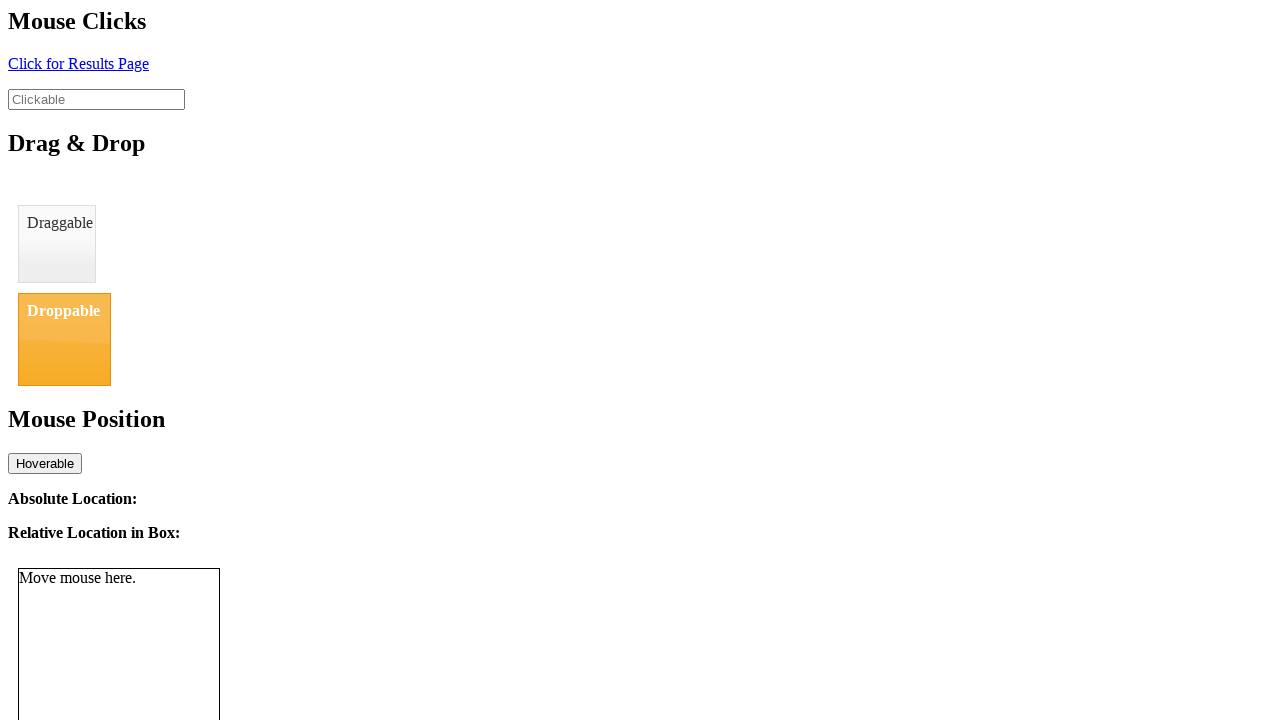

Right-clicked on the clickable element to trigger context menu at (96, 99) on #clickable
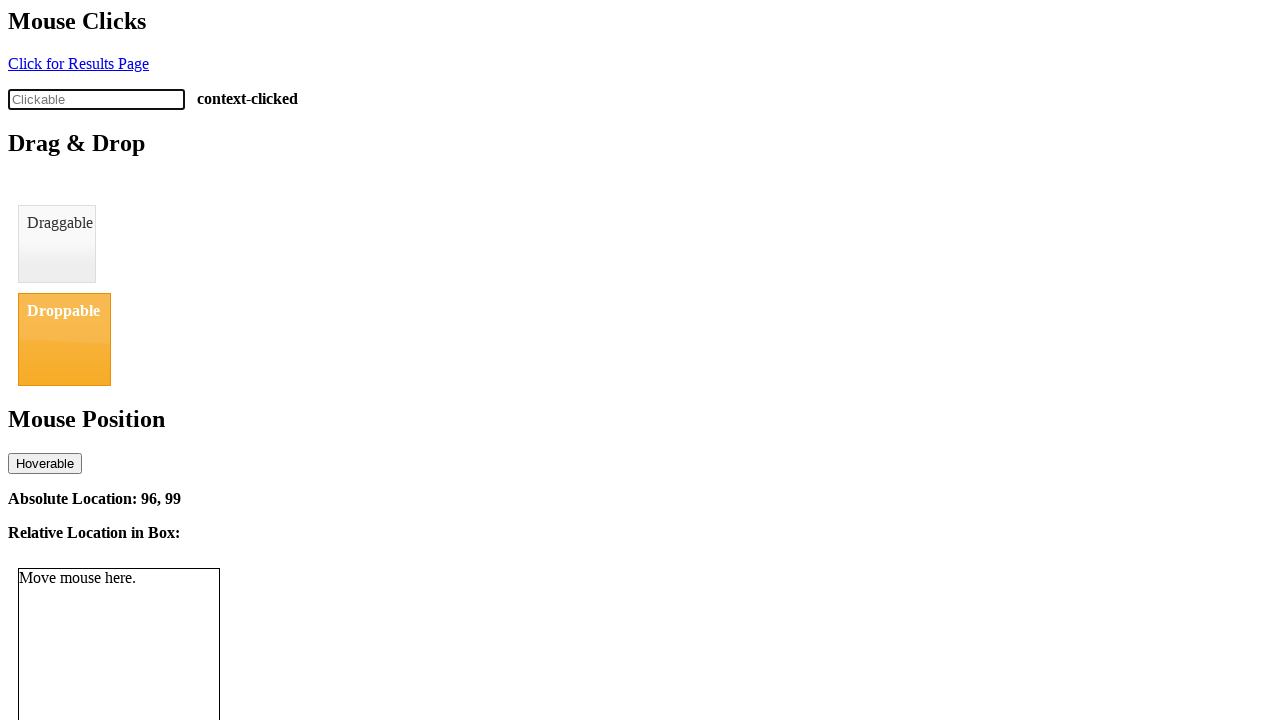

Verified that click status shows 'context-clicked'
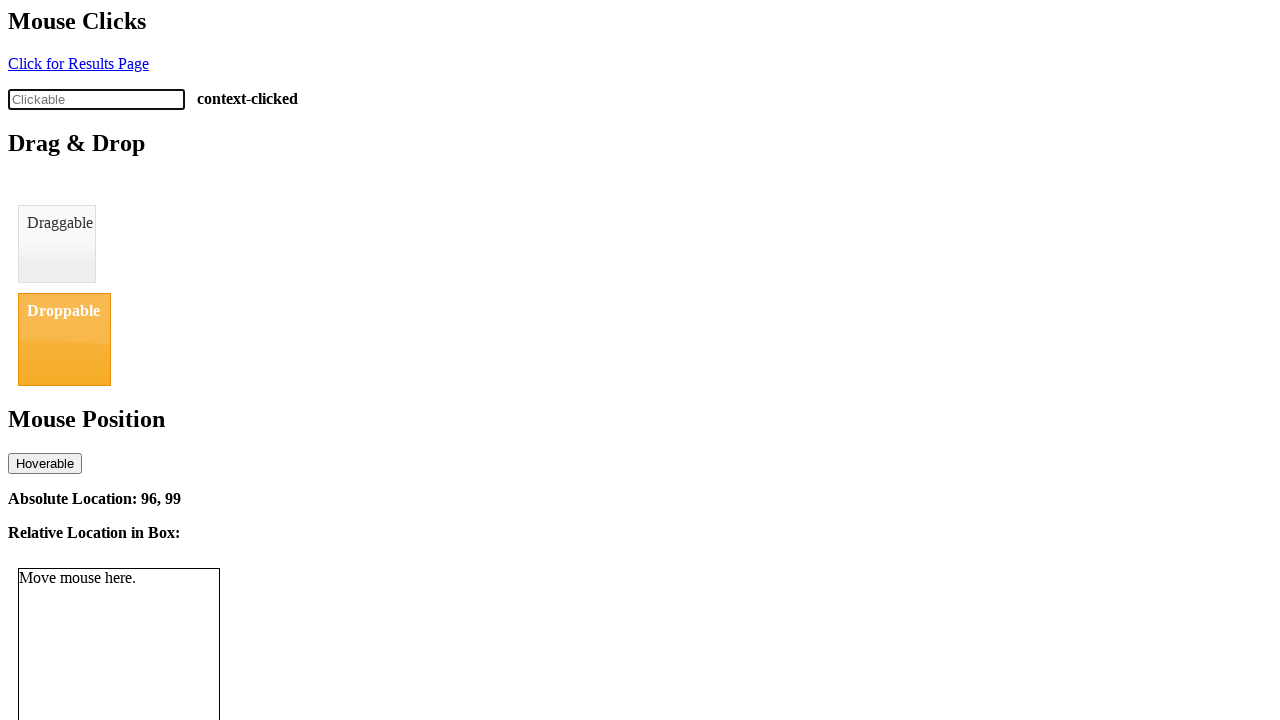

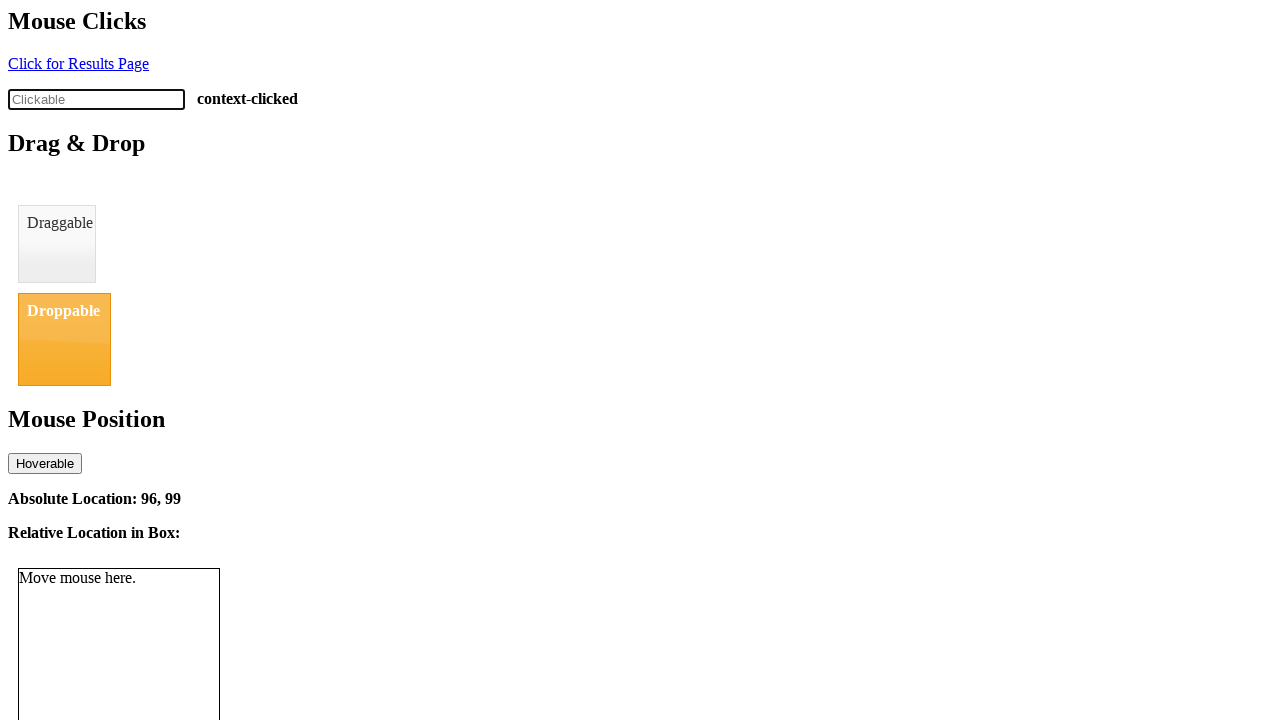